Navigates to a page, clicks on a mathematically calculated link text, then fills out a form with personal information and submits it

Starting URL: http://suninjuly.github.io/find_link_text

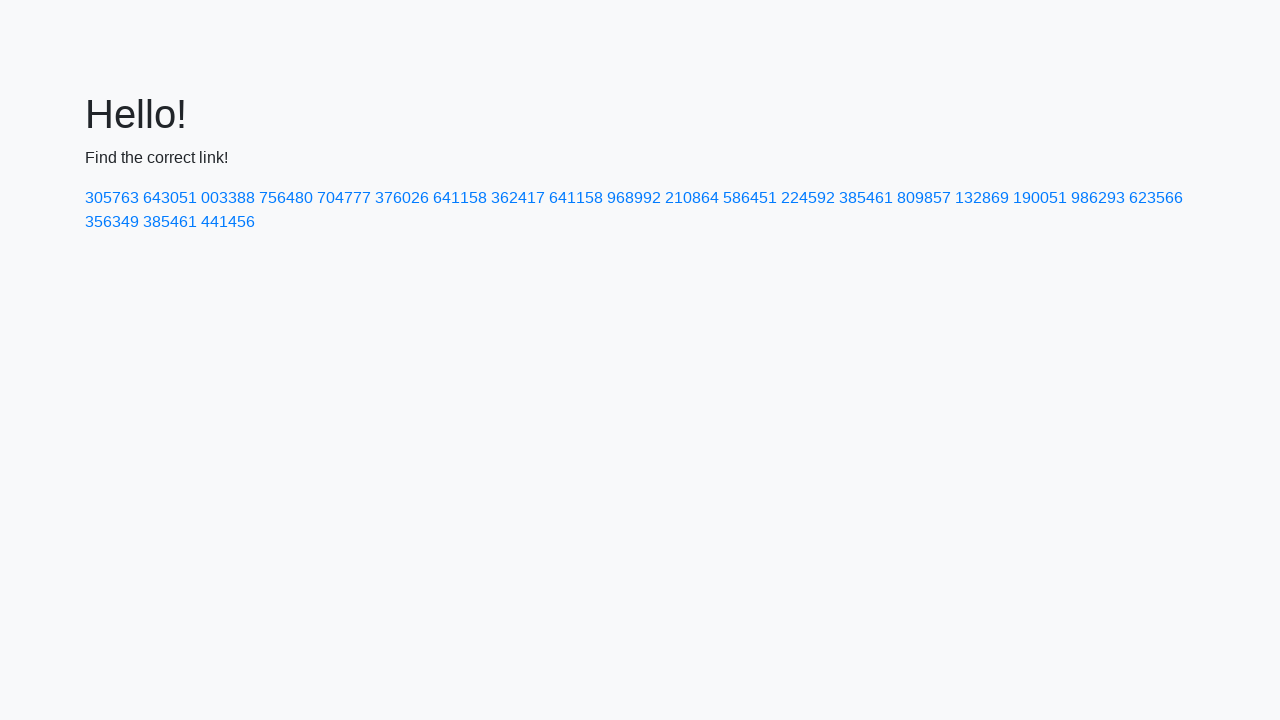

Calculated link text code mathematically
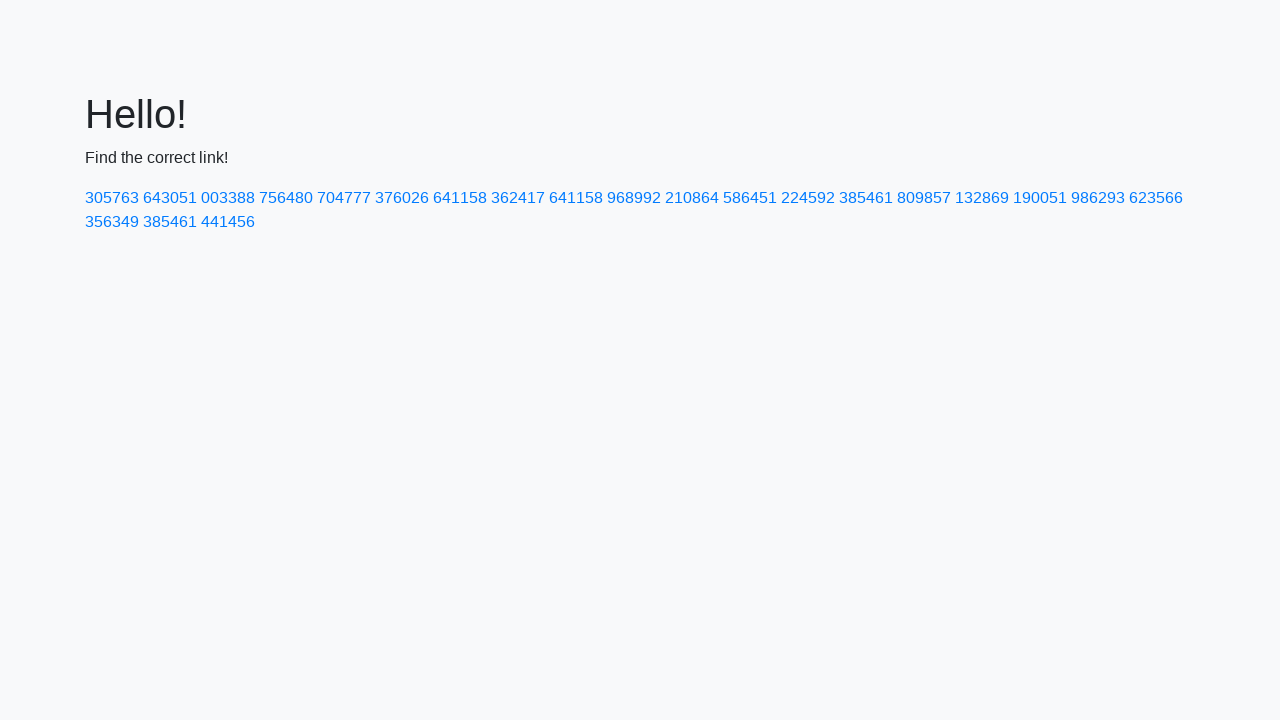

Clicked on link with calculated text: 224592 at (808, 198) on text=224592
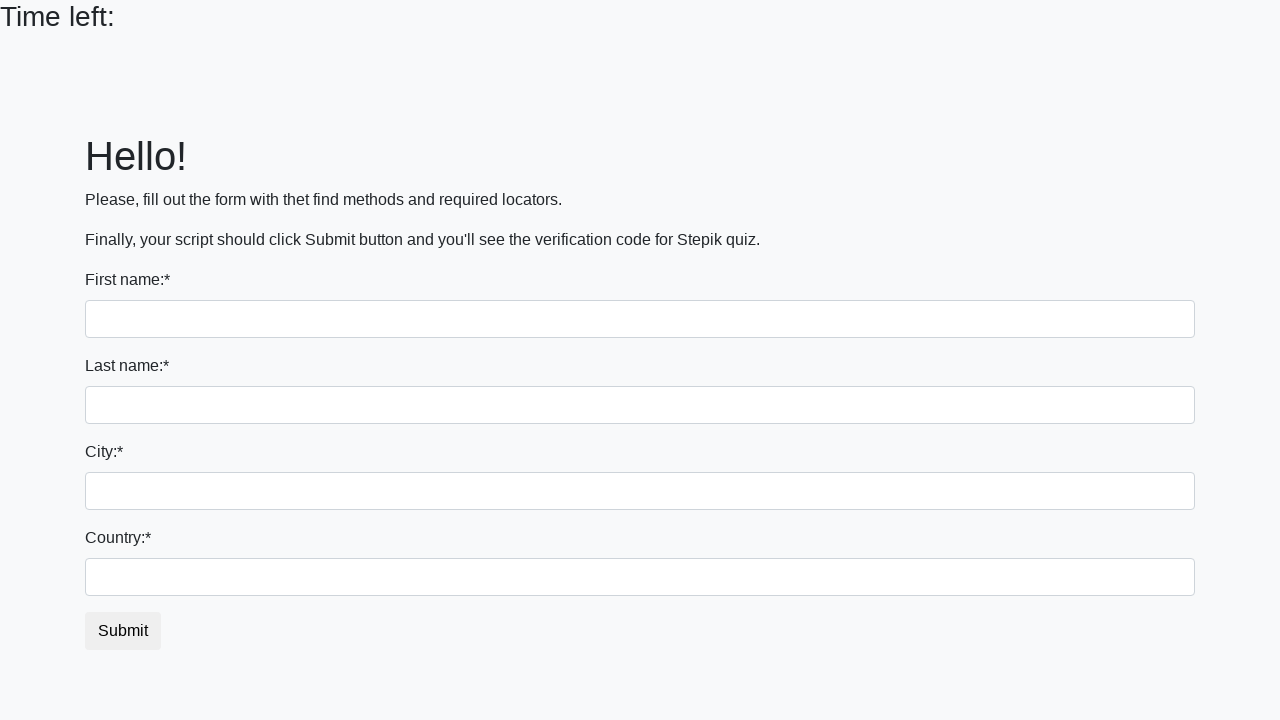

Filled first name field with 'Ivan' on div > label + input
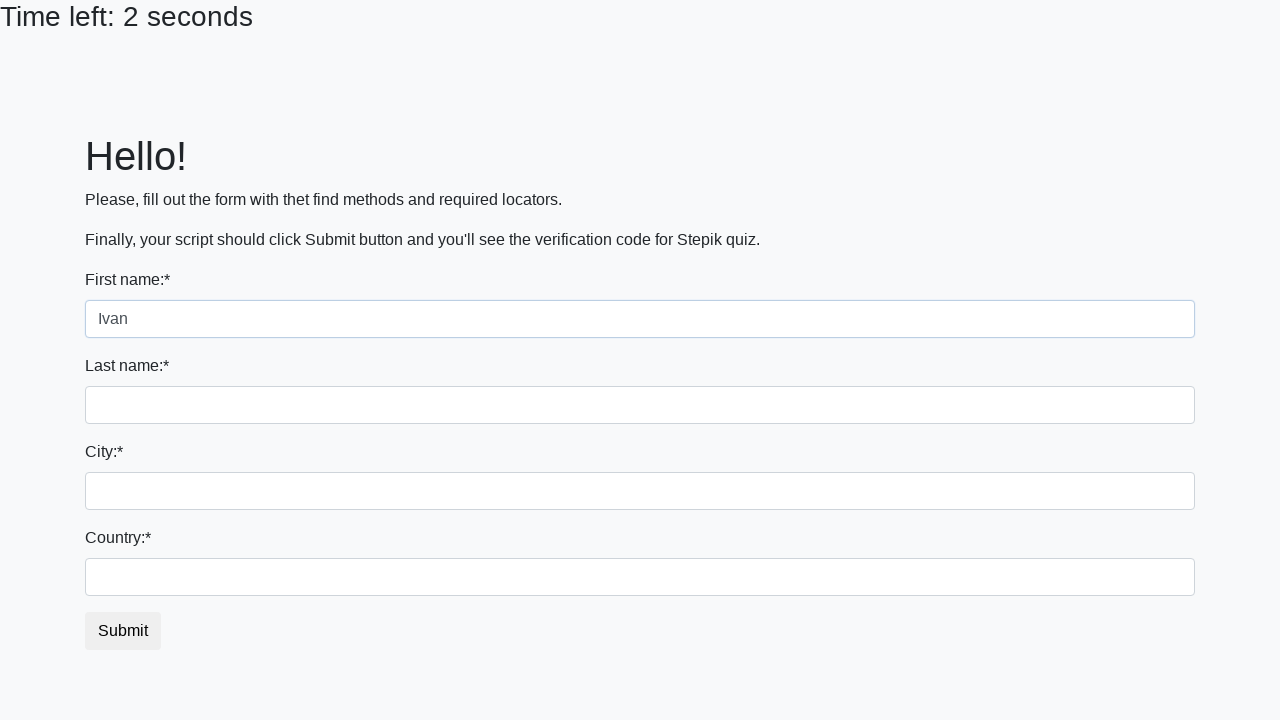

Filled last name field with 'Petrov' on input[name='last_name']
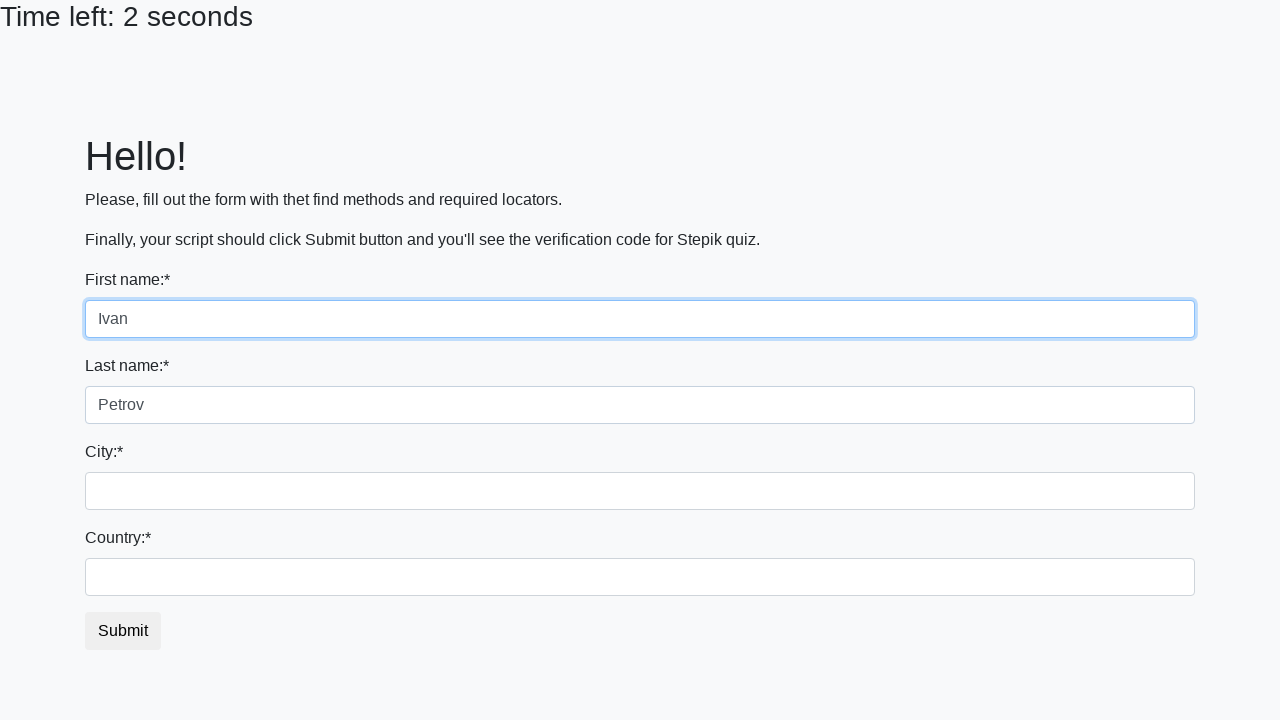

Filled city field with 'Smolensk' on .city
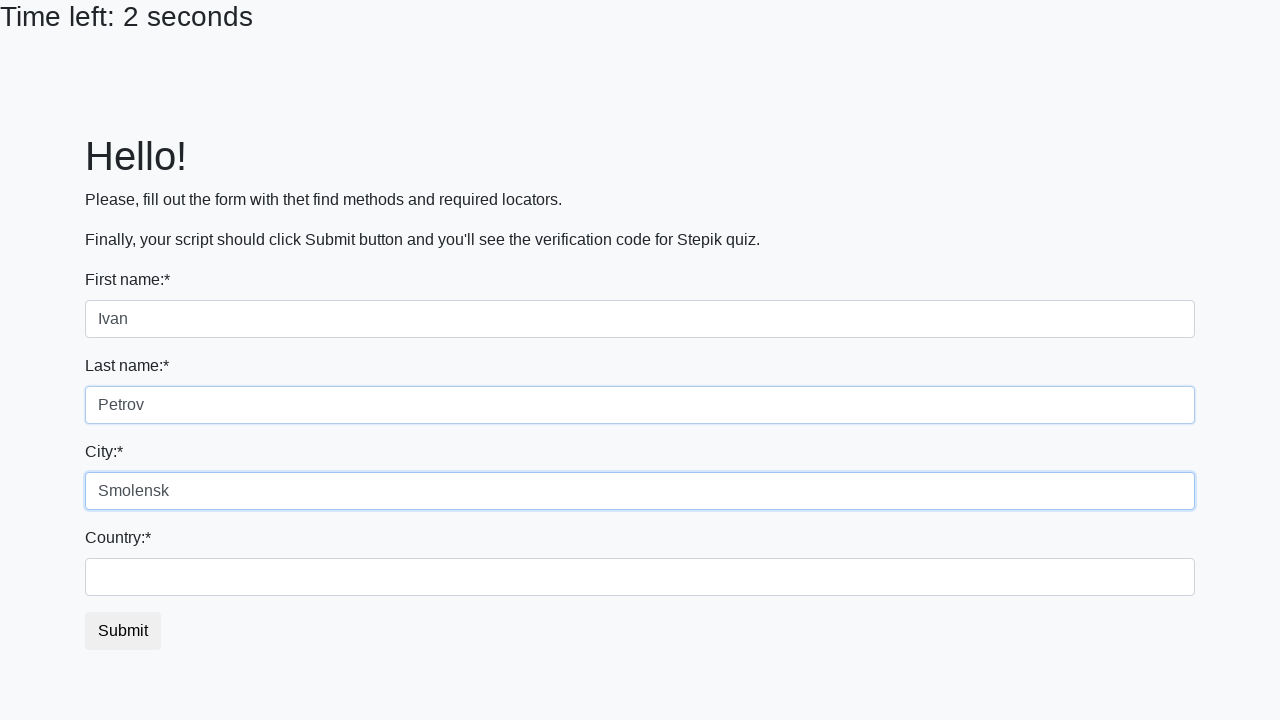

Filled country field with 'Russia' on #country
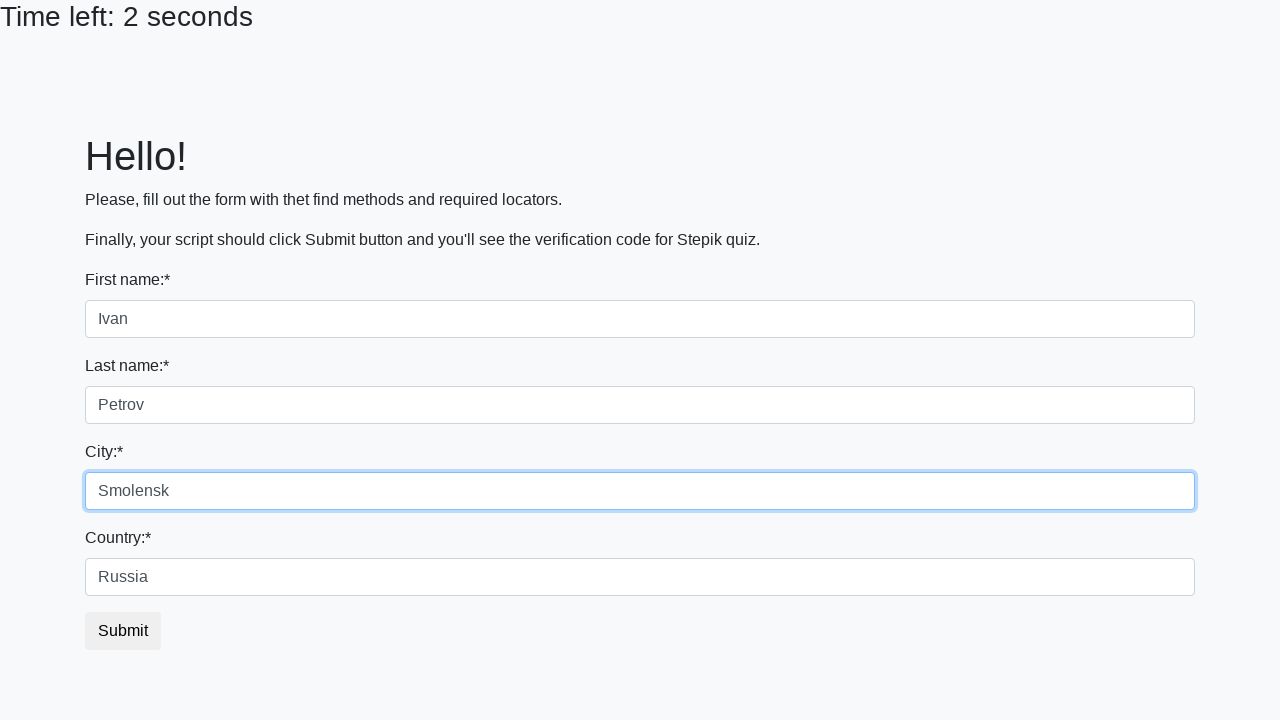

Clicked submit button to complete form at (123, 631) on button.btn
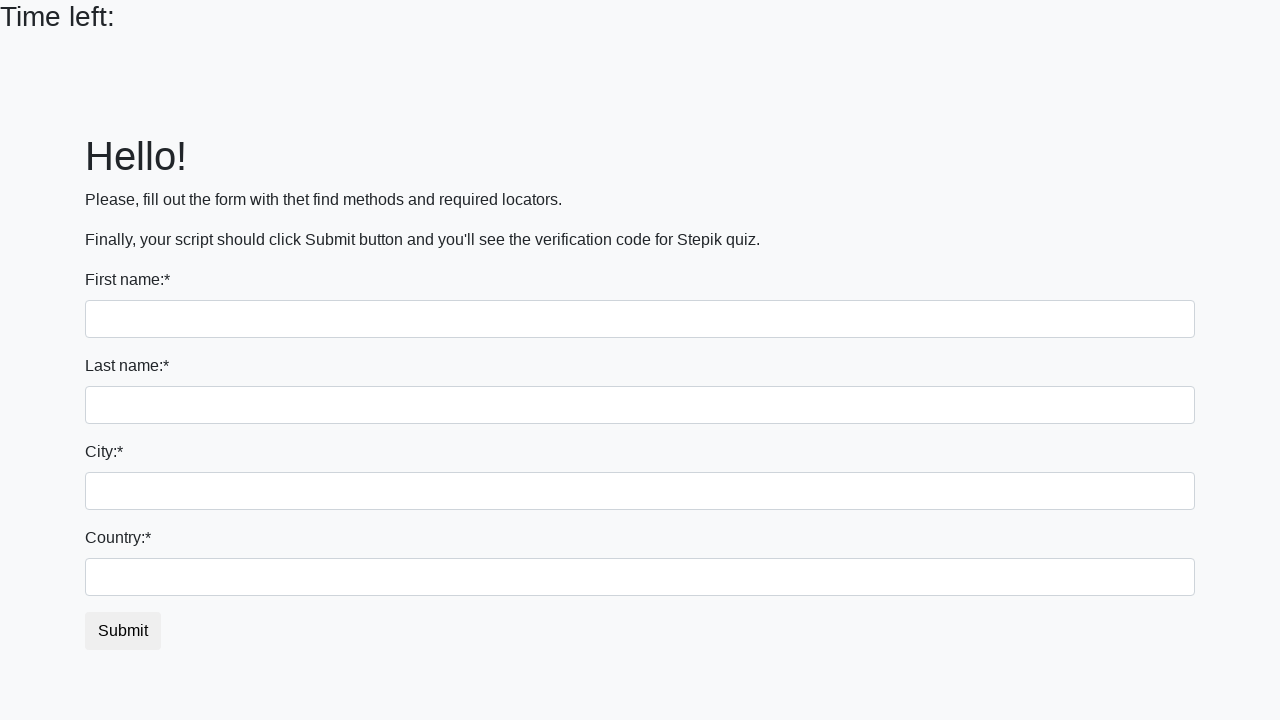

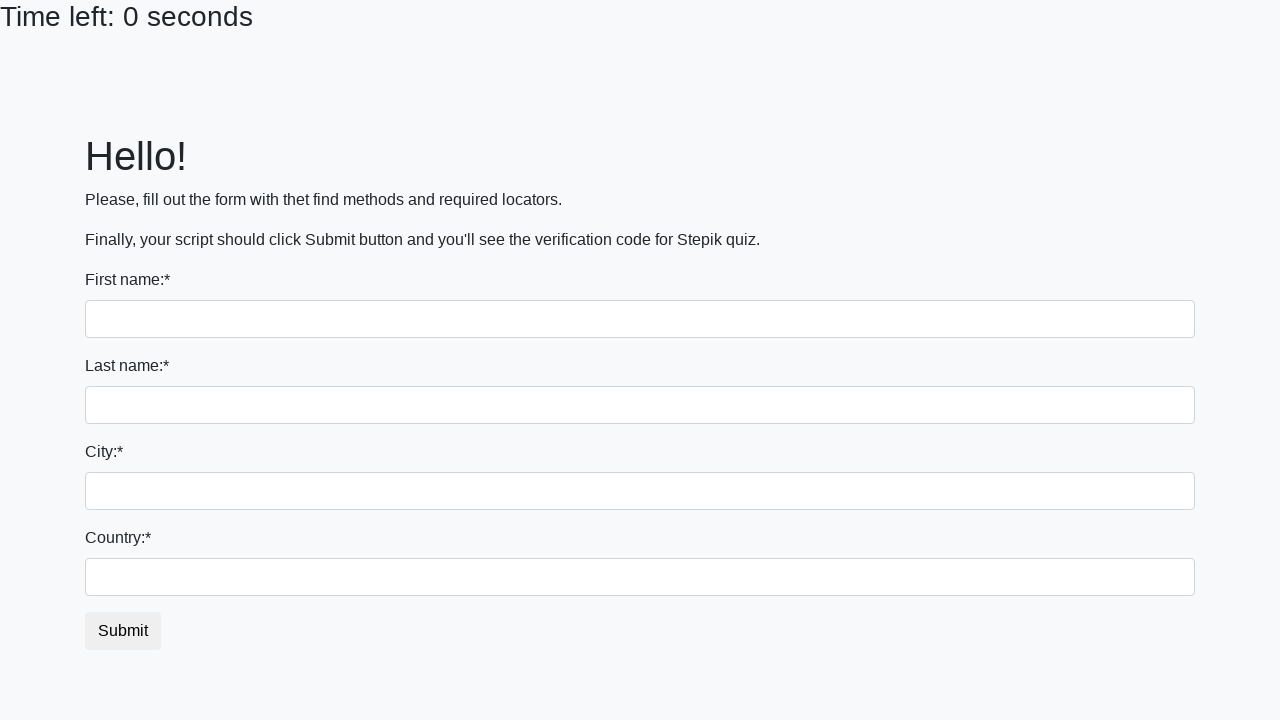